Simple navigation test that loads the Rahul Shetty Academy homepage

Starting URL: https://rahulshettyacademy.com

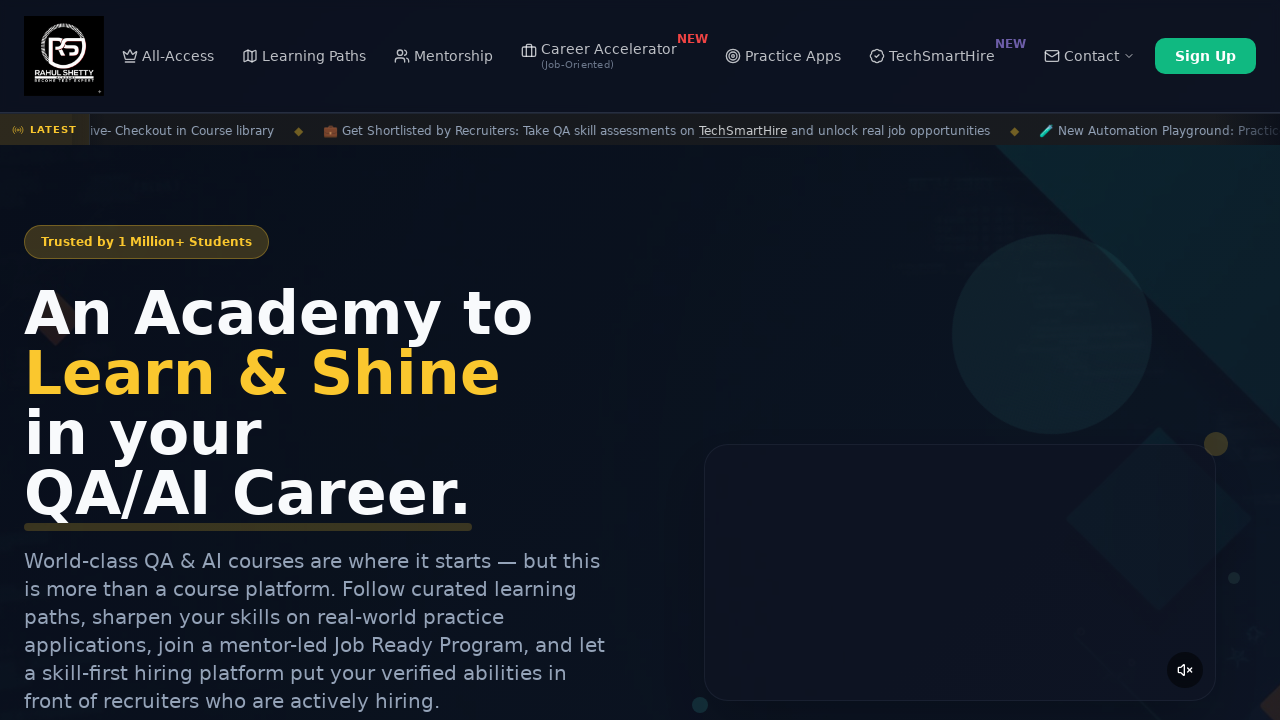

Waited for Rahul Shetty Academy homepage to fully load (domcontentloaded)
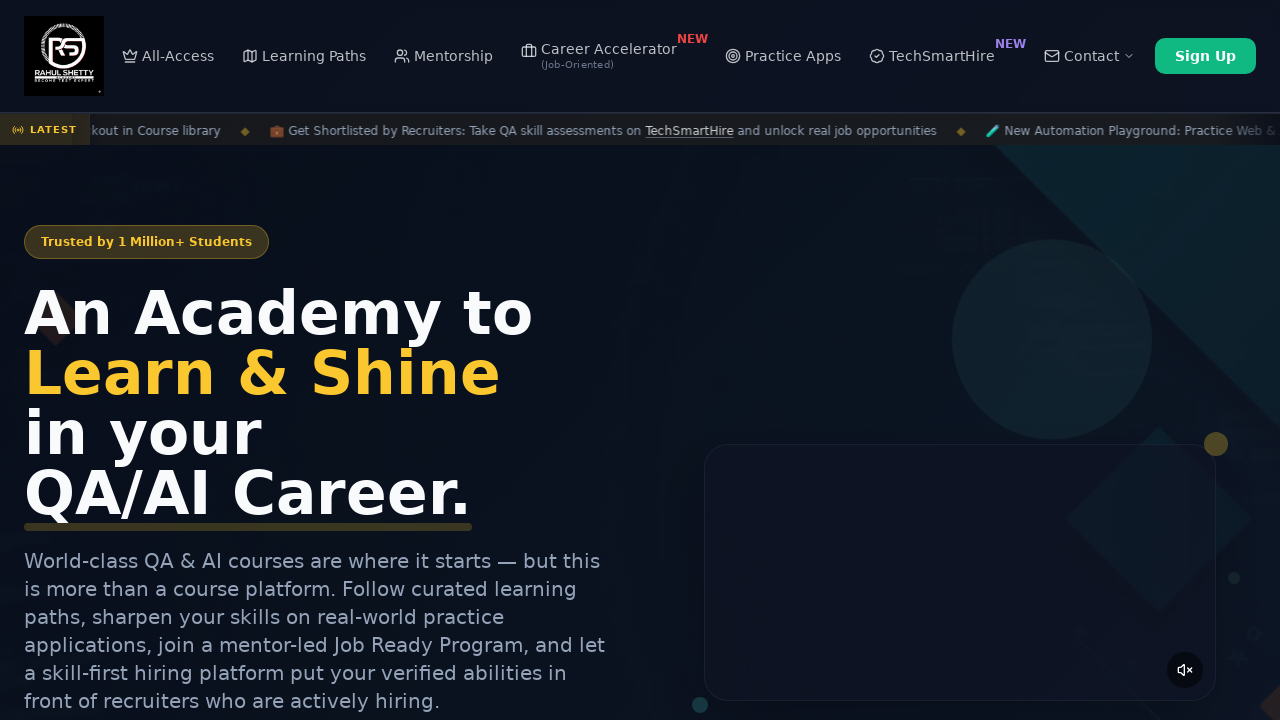

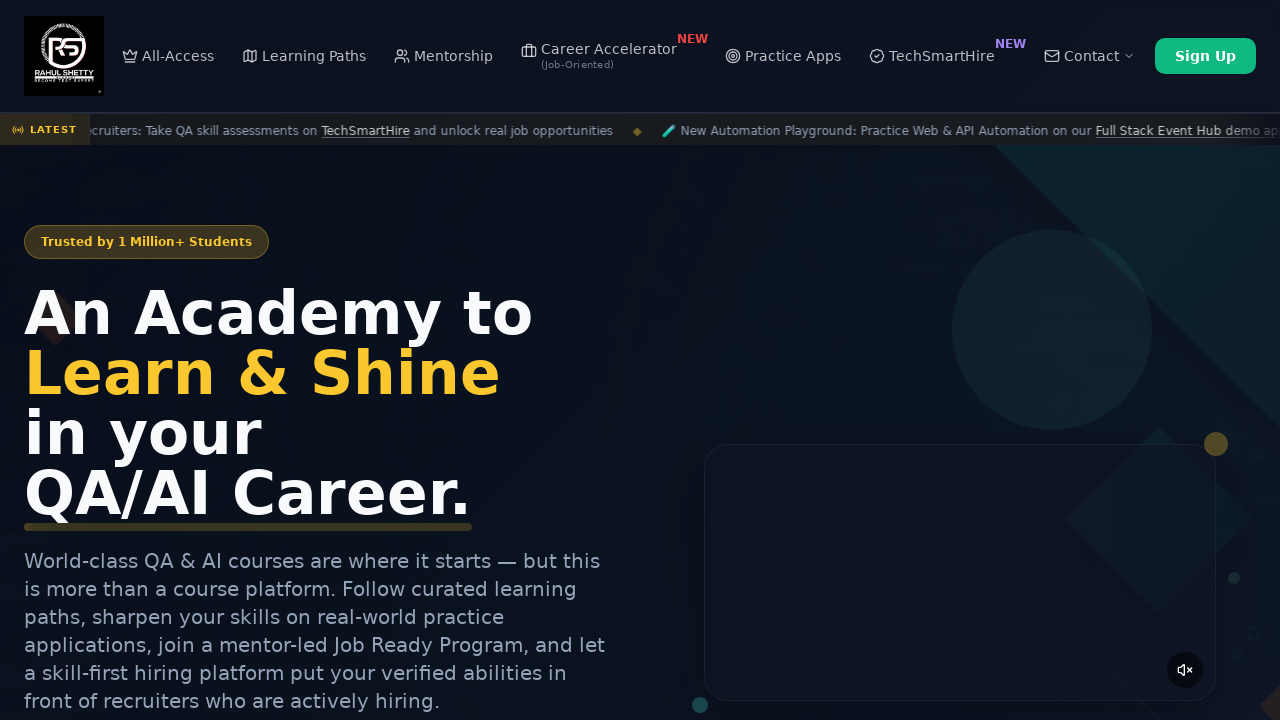